Fills out a practice form with first name and email, then submits

Starting URL: https://demoqa.com/automation-practice-form

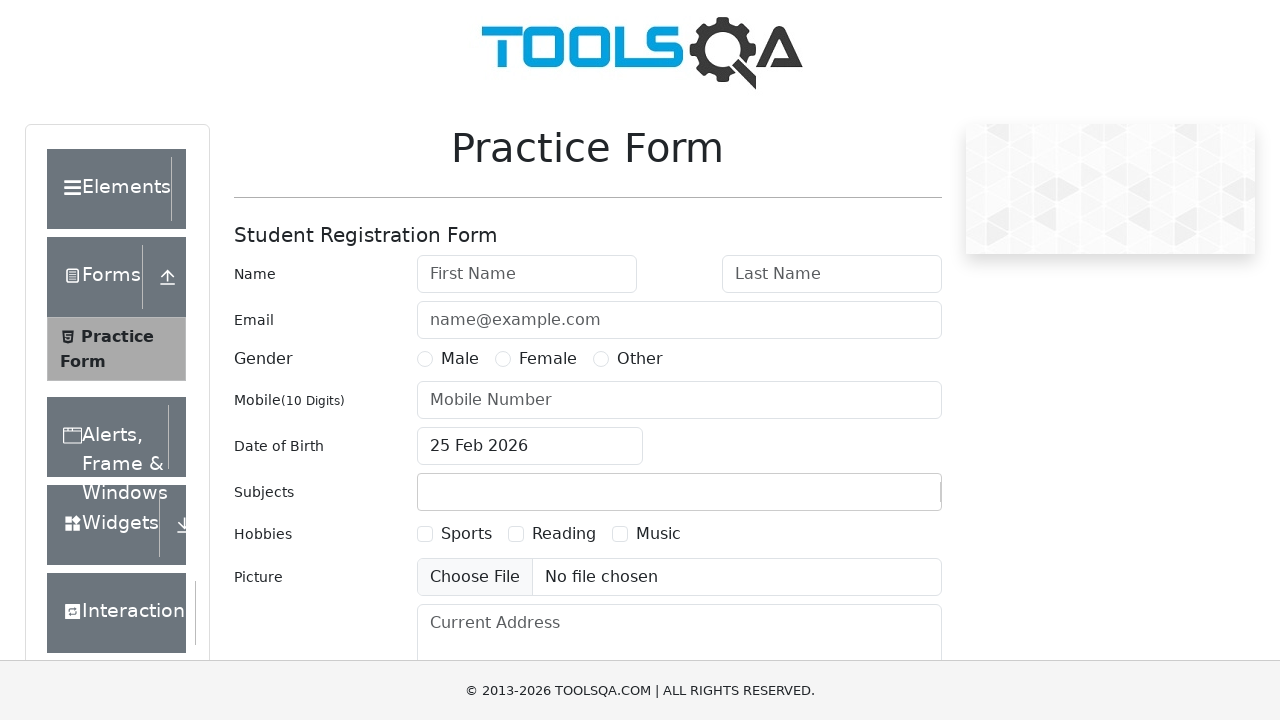

Filled first name field with 'John' on #firstName
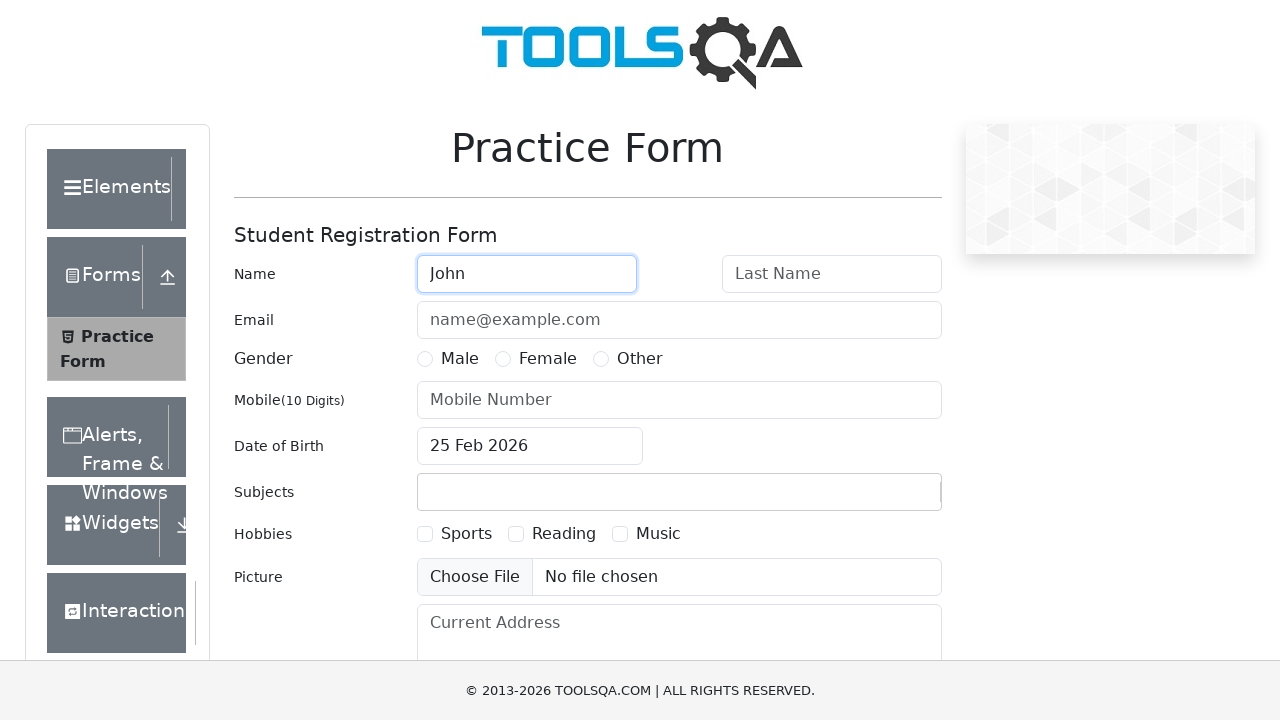

Filled email field with 'test@t.com' on #userEmail
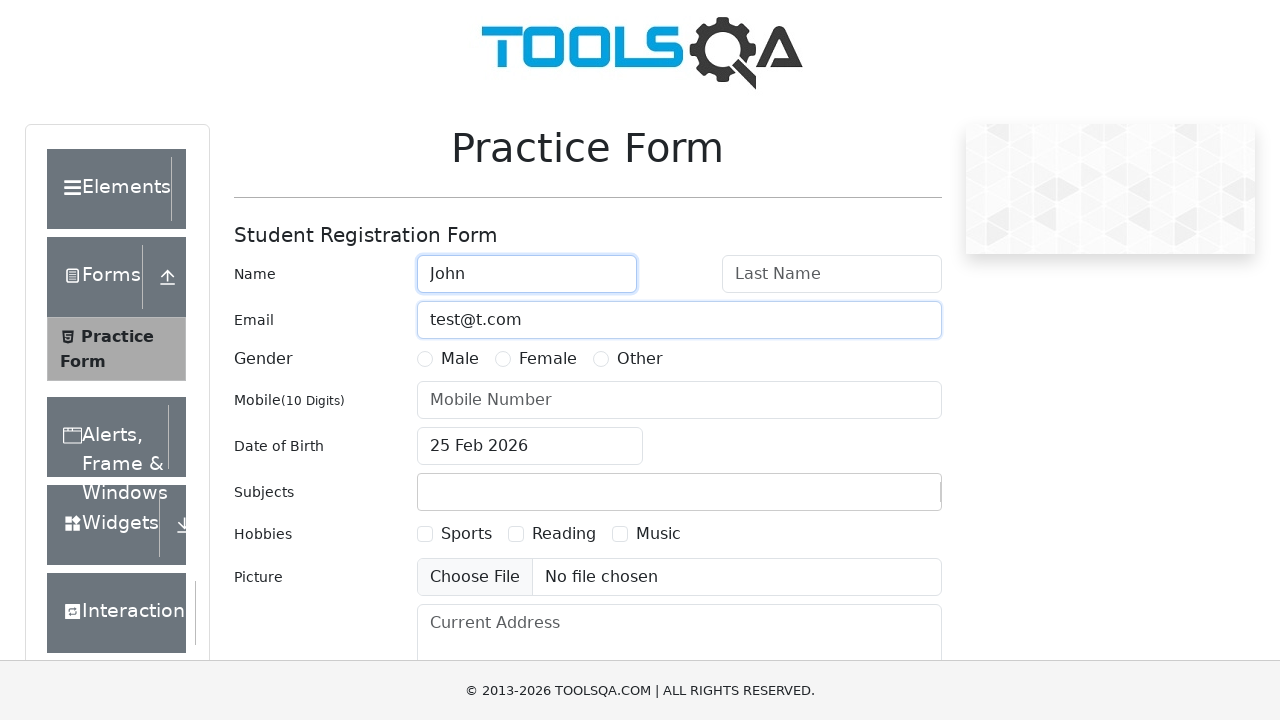

Clicked submit button to submit the form at (885, 499) on #submit
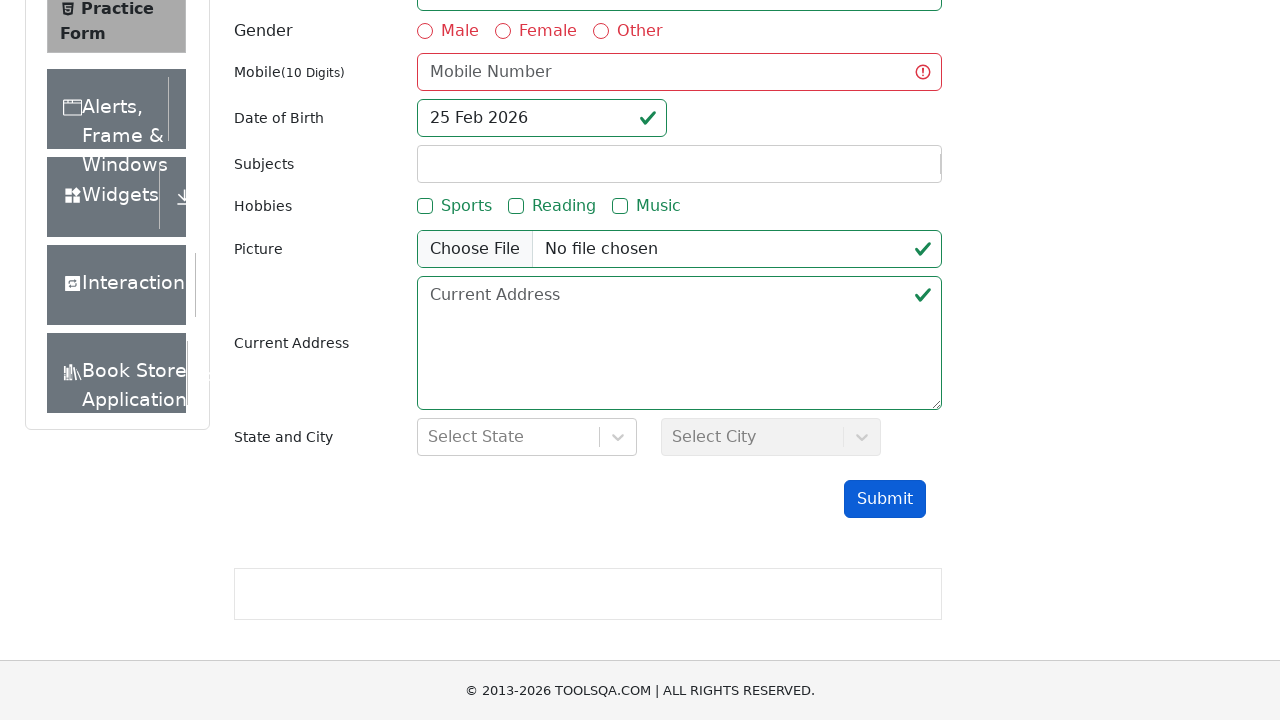

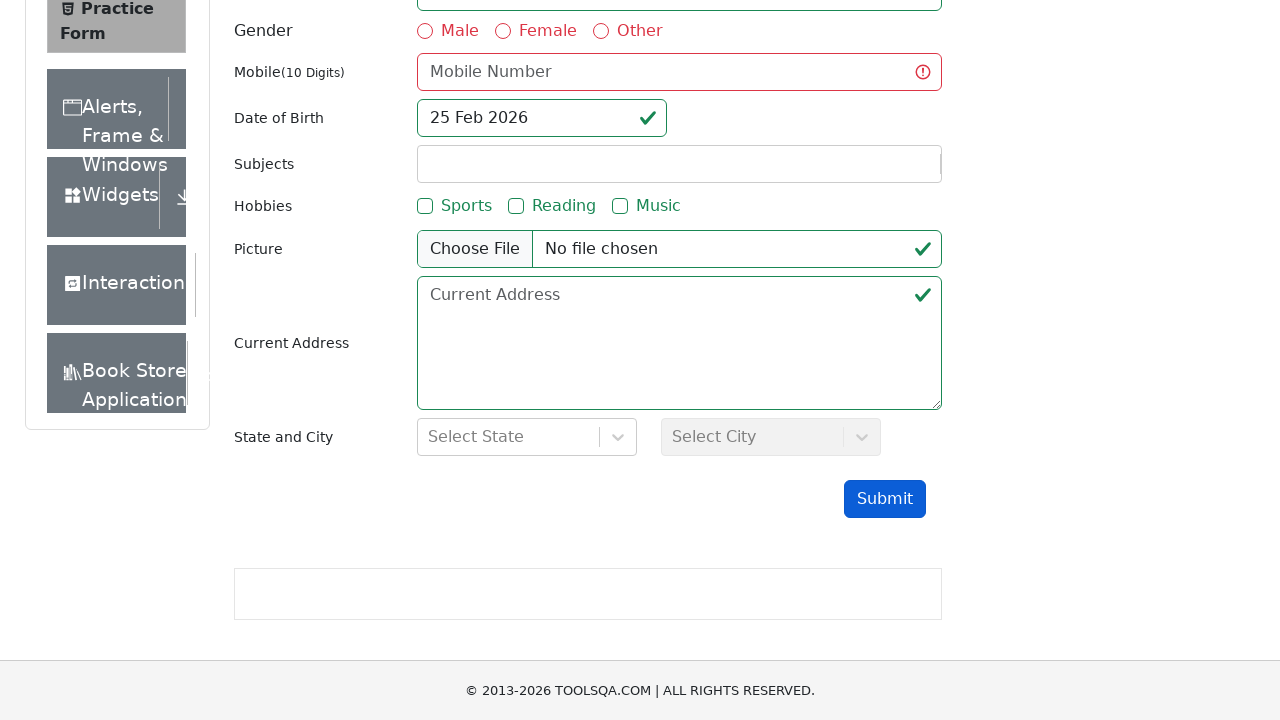